Tests iframe handling by verifying the page heading is accessible, switching to an iframe to enter text in a text box, then switching back to verify the "Elemental Selenium" link is visible.

Starting URL: https://the-internet.herokuapp.com/iframe

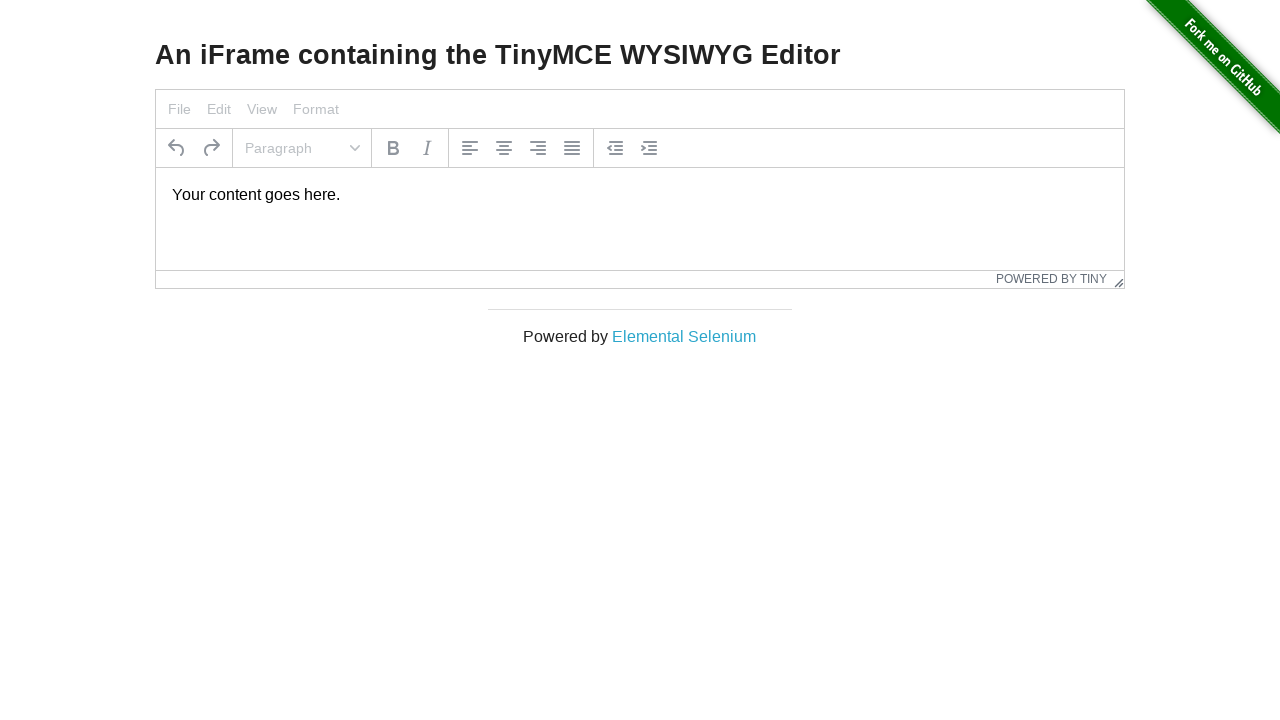

Waited for page heading to be visible
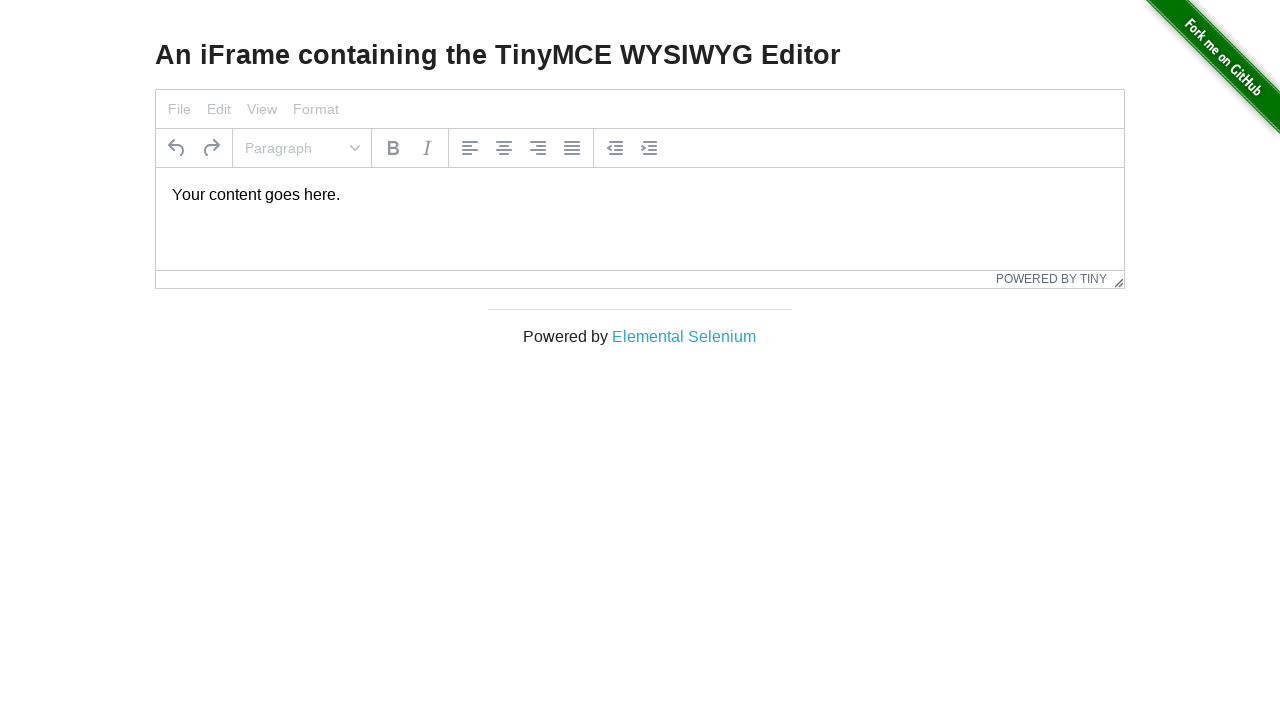

Verified page heading is enabled
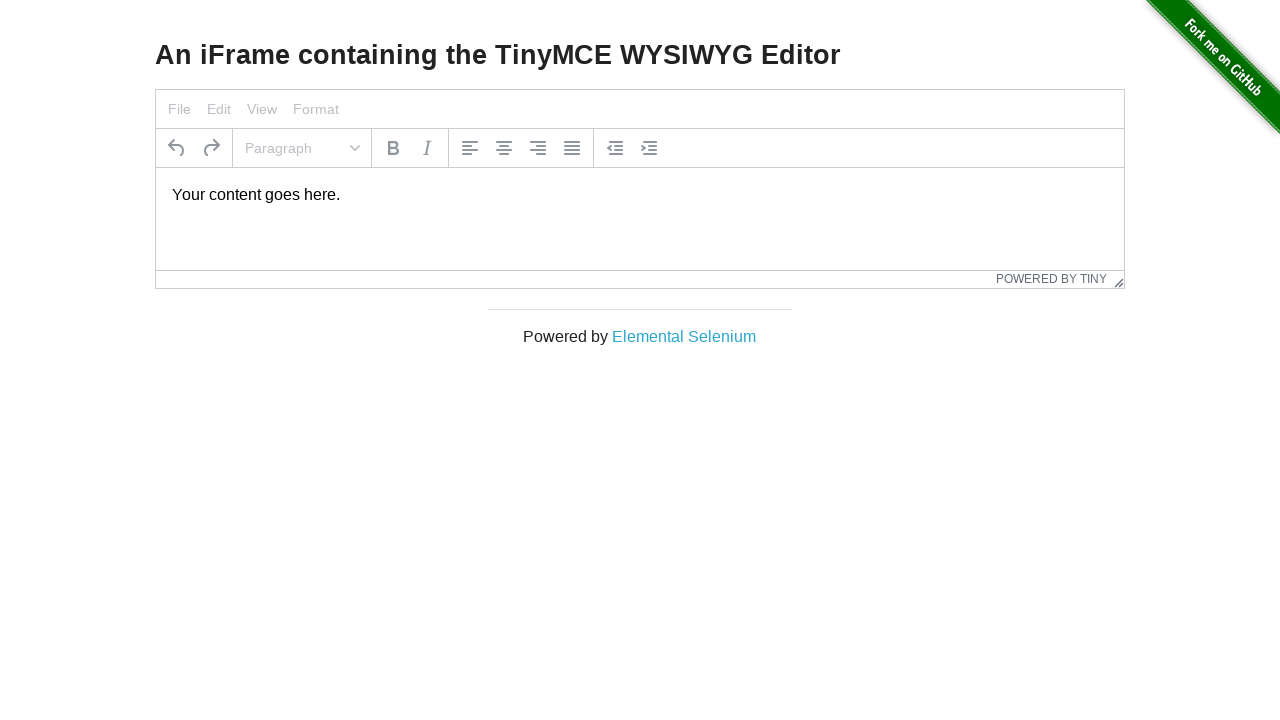

Located iframe element
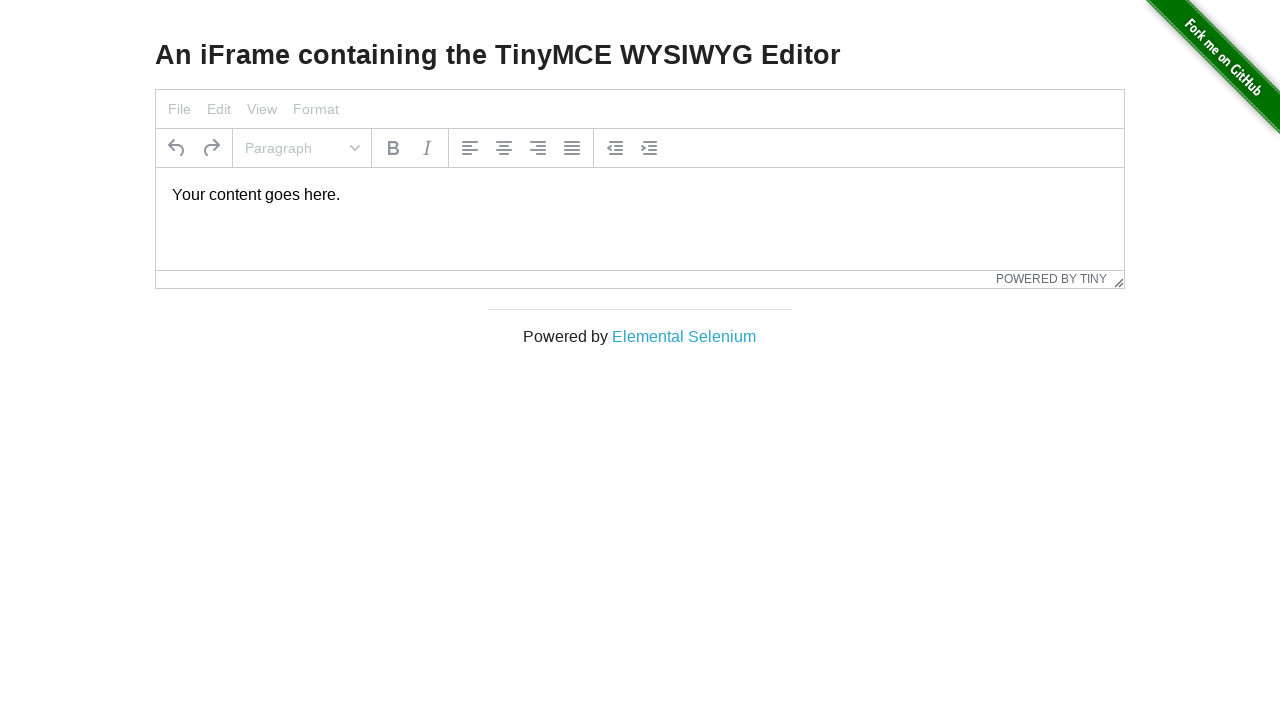

Located text box inside iframe
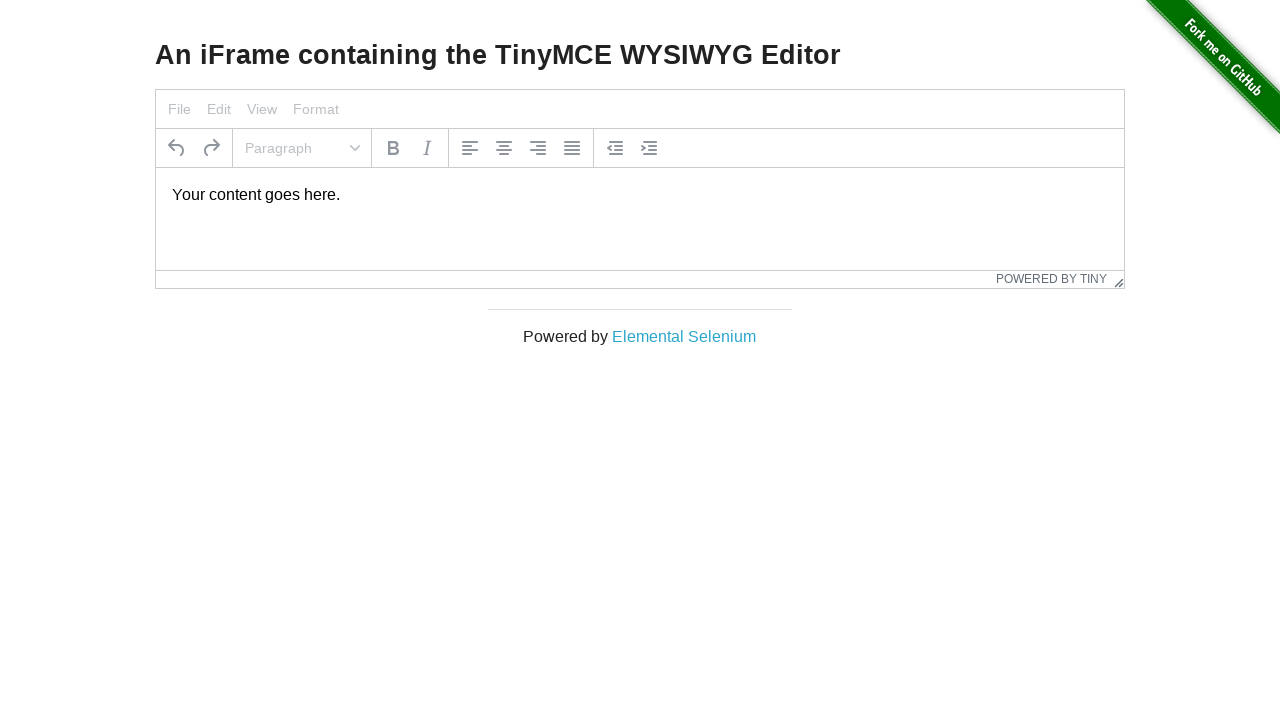

Clicked on text box inside iframe at (640, 195) on #mce_0_ifr >> internal:control=enter-frame >> body#tinymce p
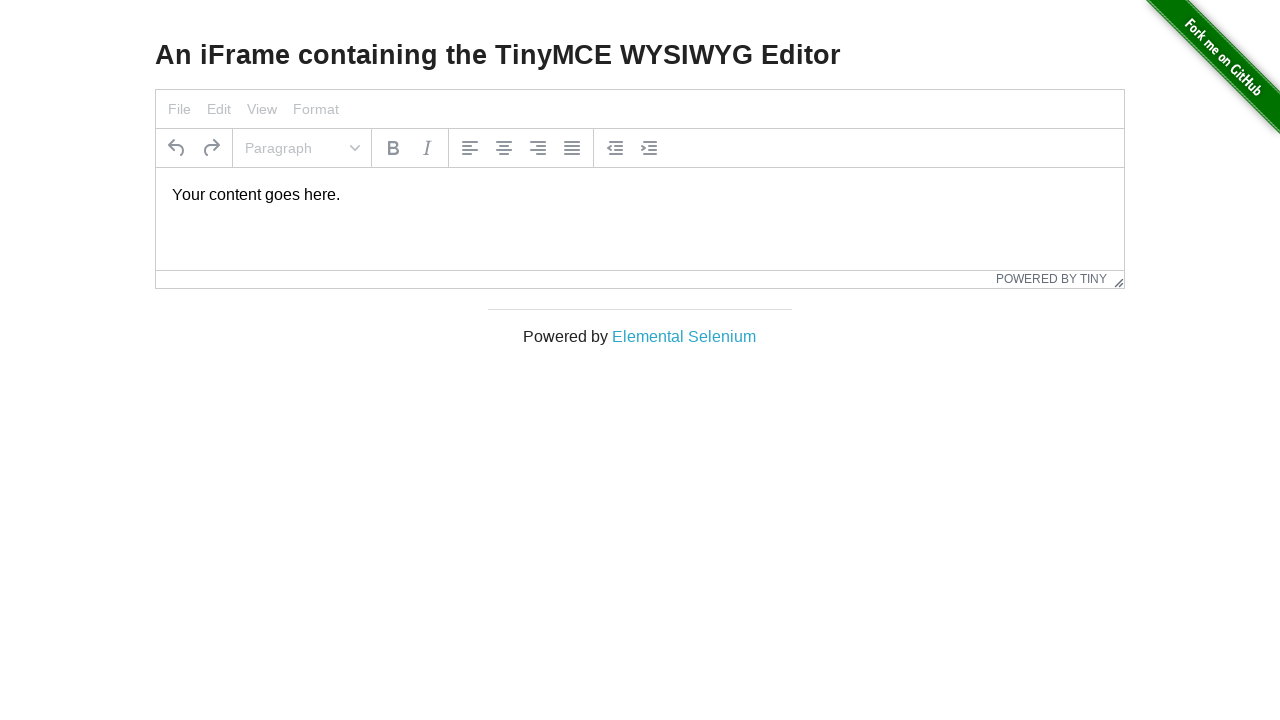

Selected all text in text box using Ctrl+A
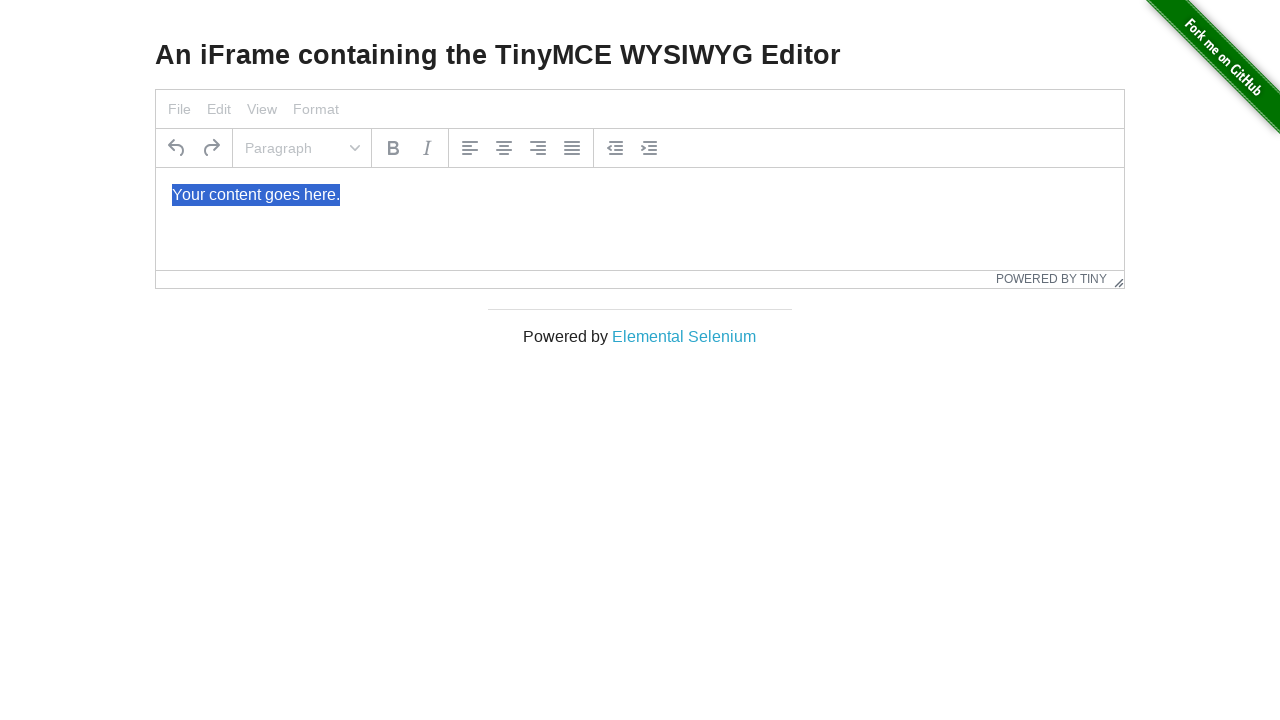

Typed 'Merhaba Dunya!' into text box
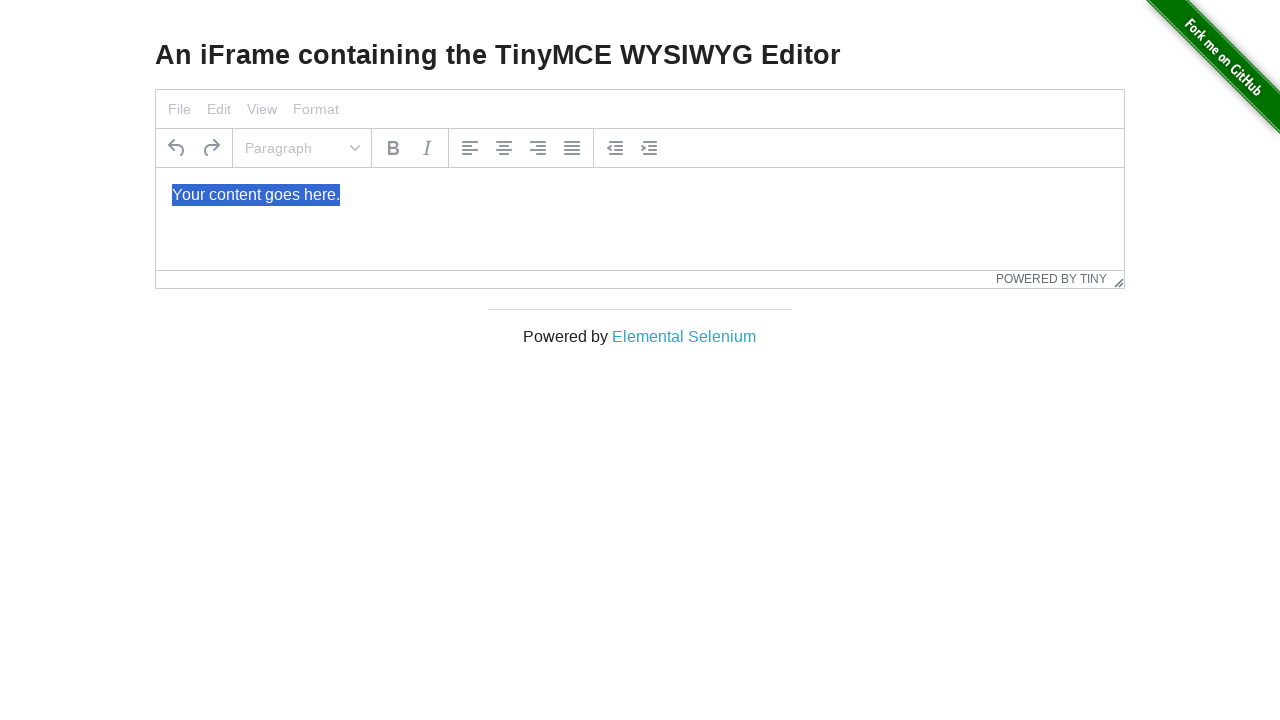

Waited for 'Elemental Selenium' link to be visible in main frame
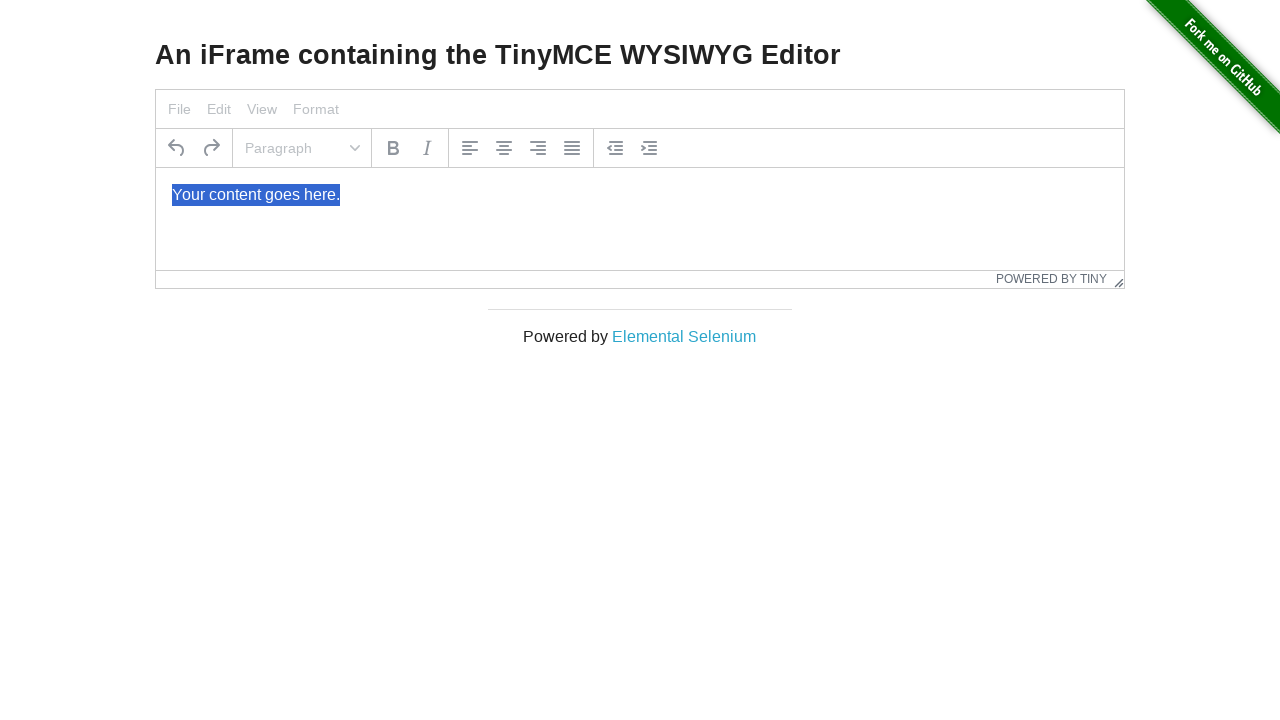

Verified 'Elemental Selenium' link is visible
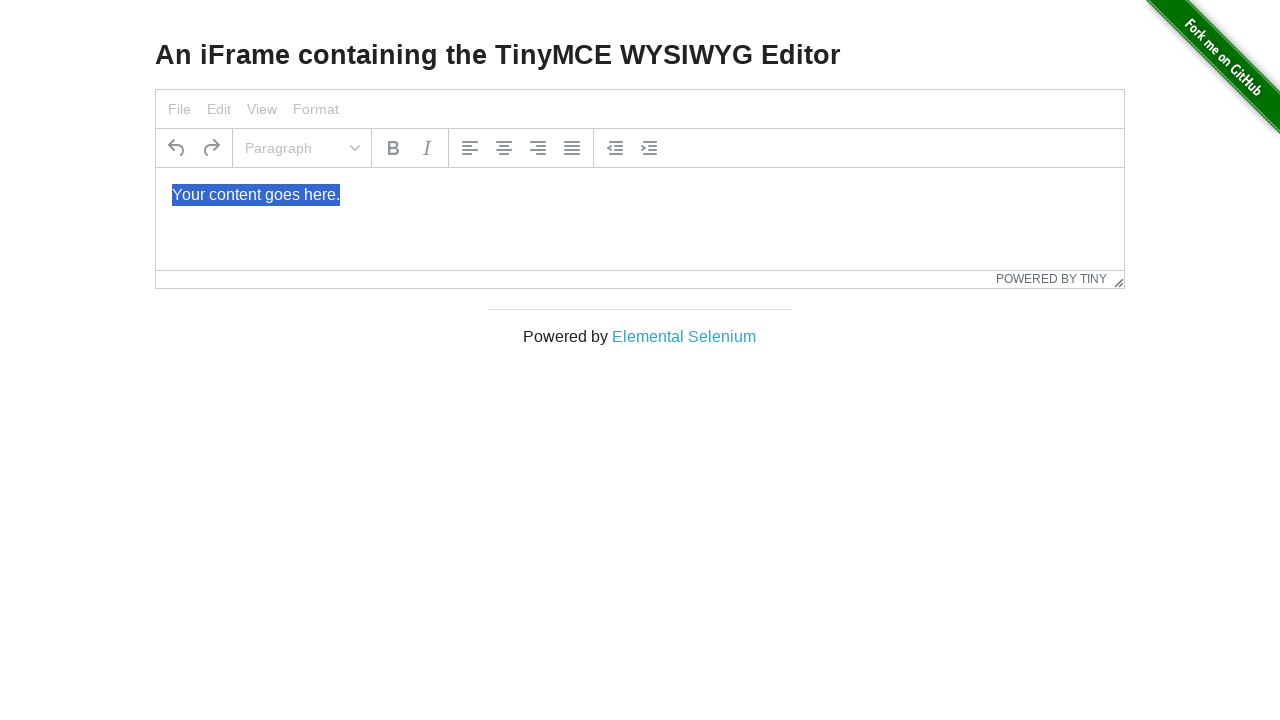

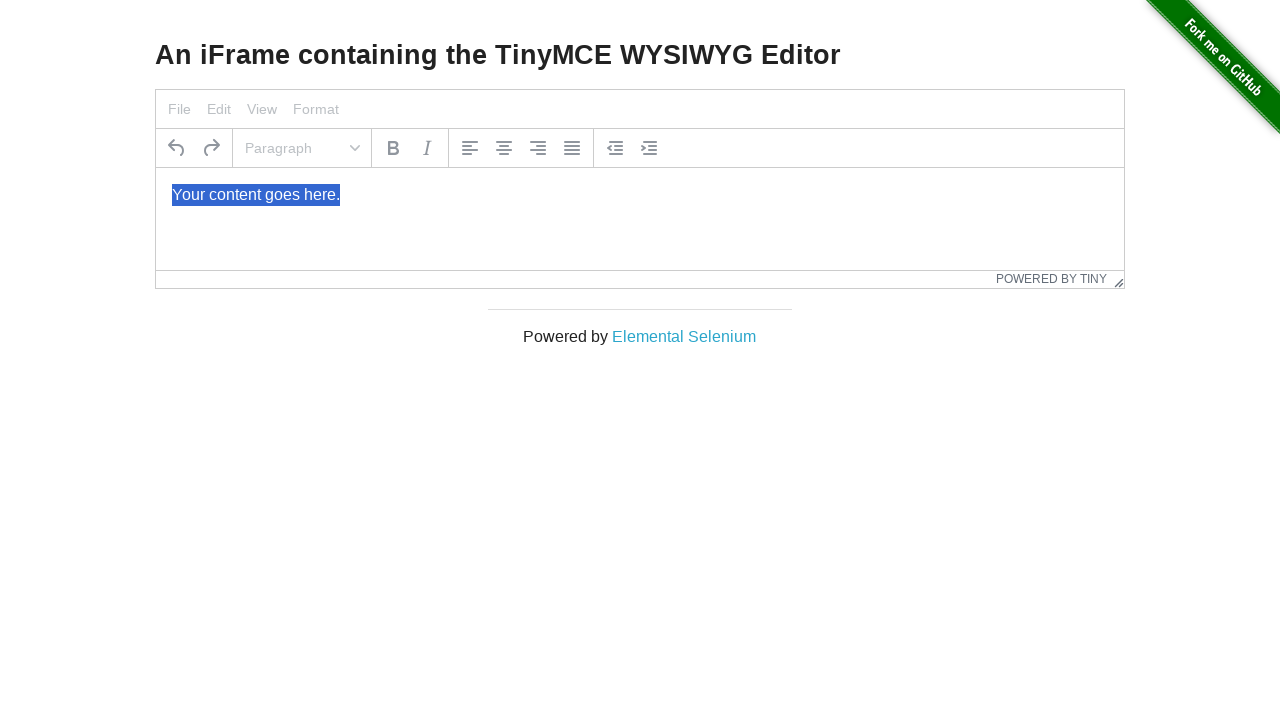